Tests completing a todo item by clicking its checkbox and verifying it shows as completed

Starting URL: https://demo.playwright.dev/todomvc

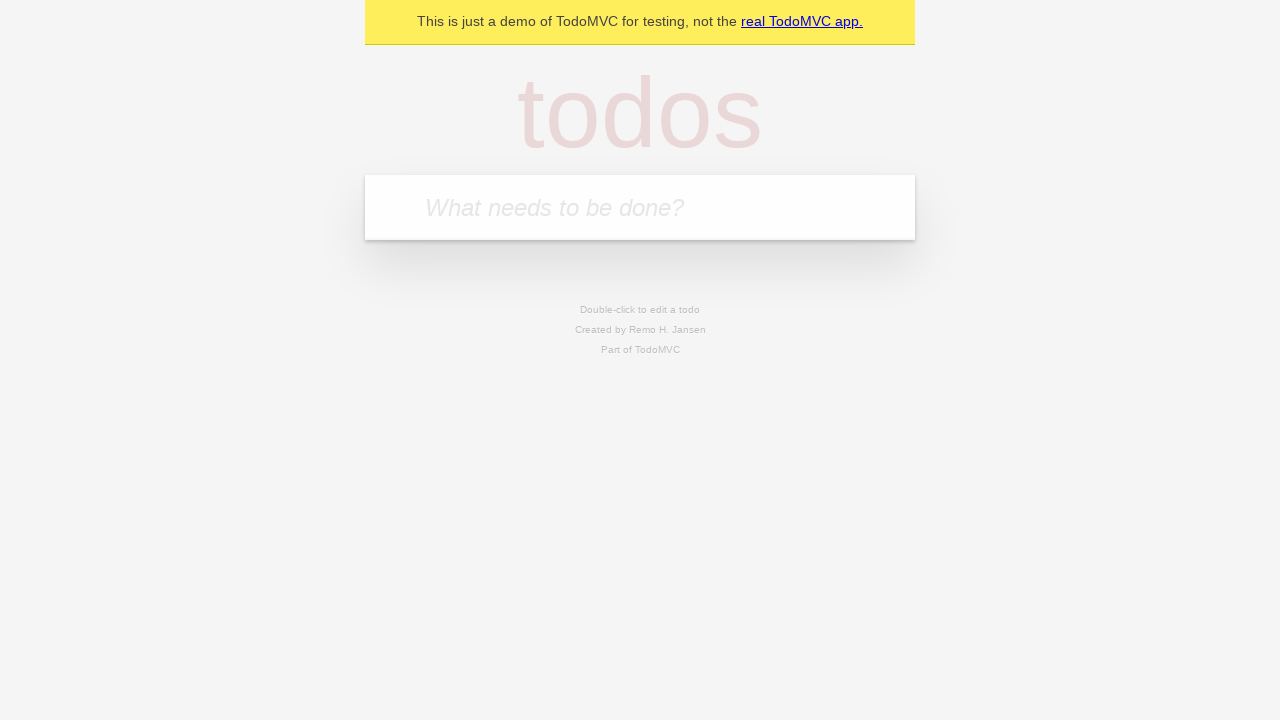

Filled new todo input with 'First Task' on .new-todo
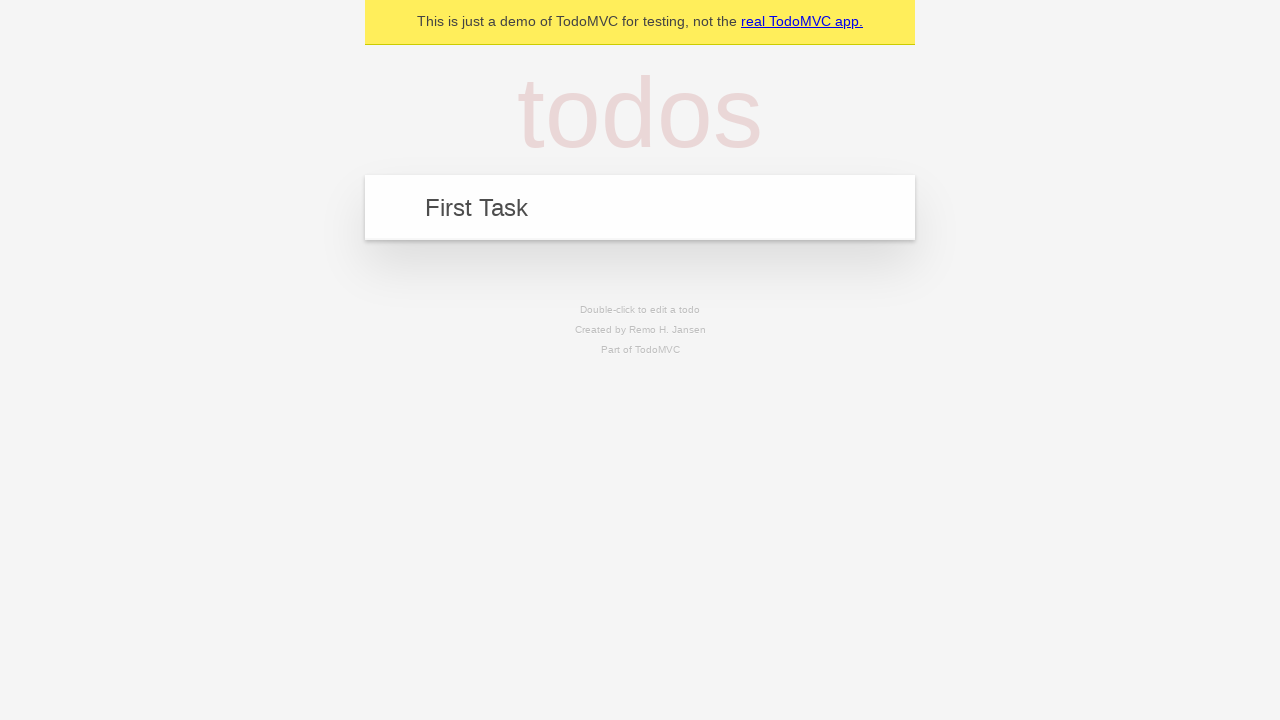

Pressed Enter to add first todo on .new-todo
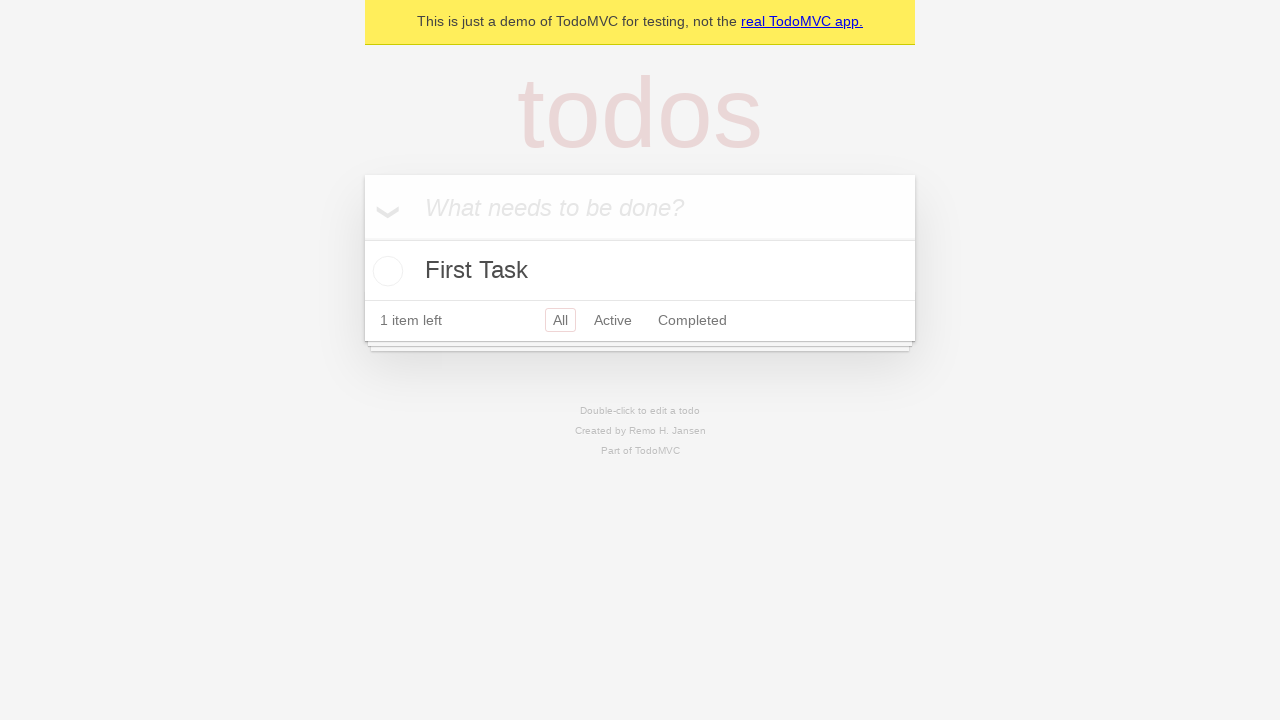

Filled new todo input with 'Second Task' on .new-todo
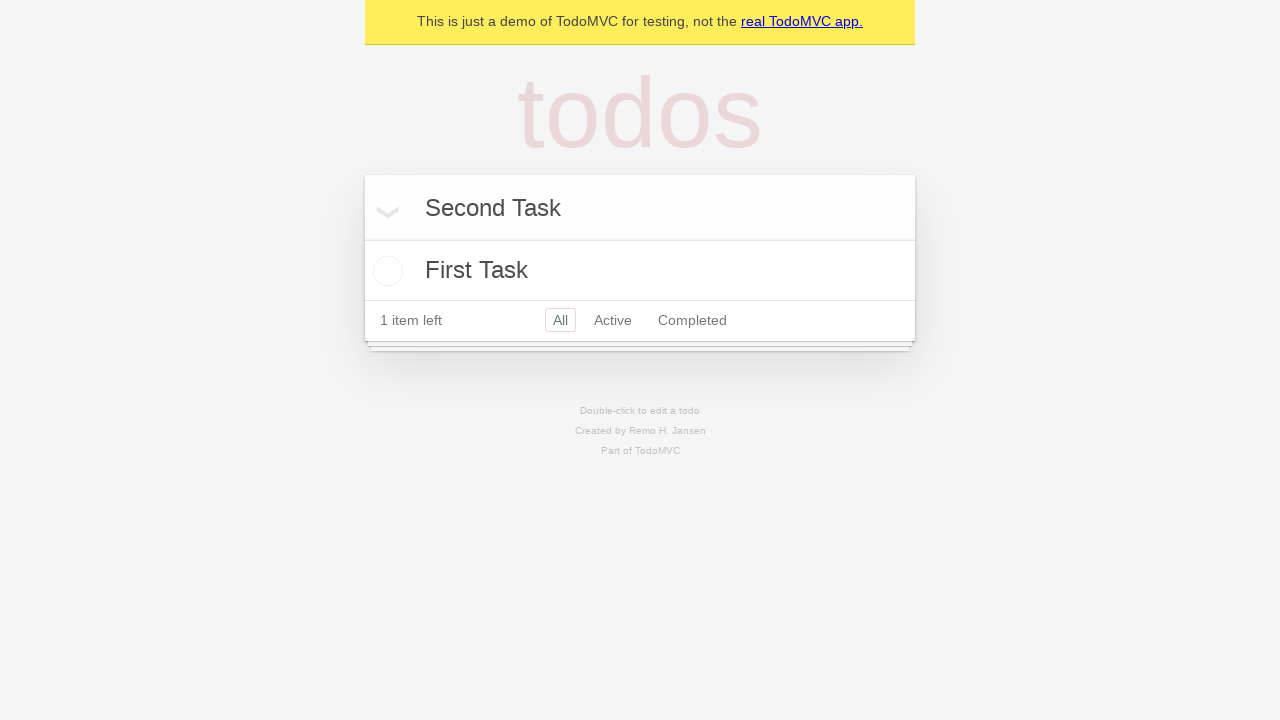

Pressed Enter to add second todo on .new-todo
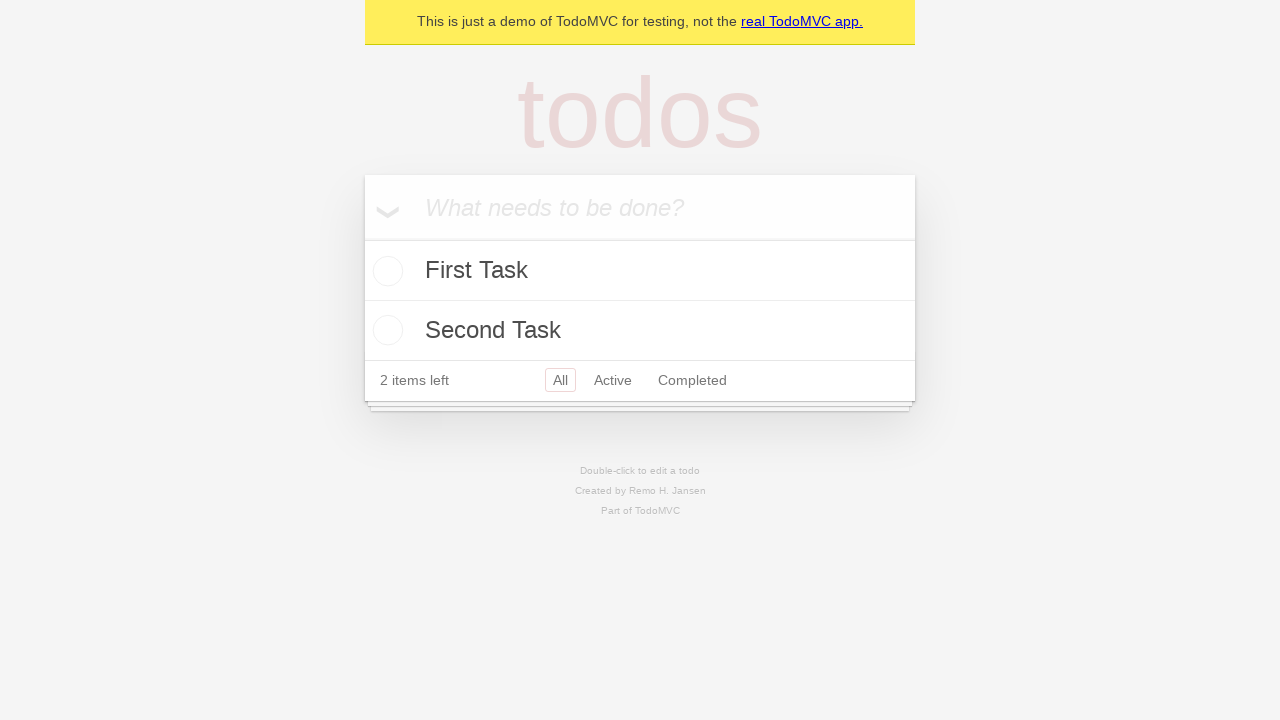

Located first todo item with text 'First Task'
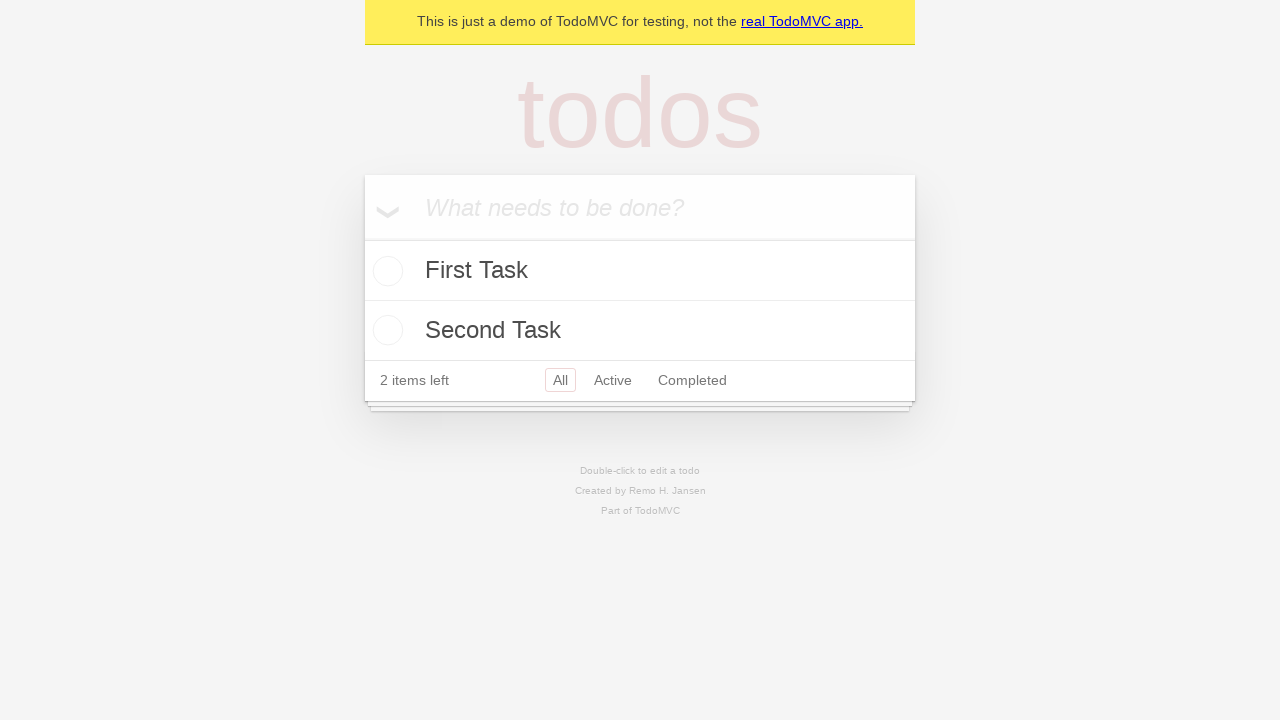

Clicked checkbox to complete first todo at (385, 271) on .todo-list li >> internal:has-text="First Task"i >> .toggle
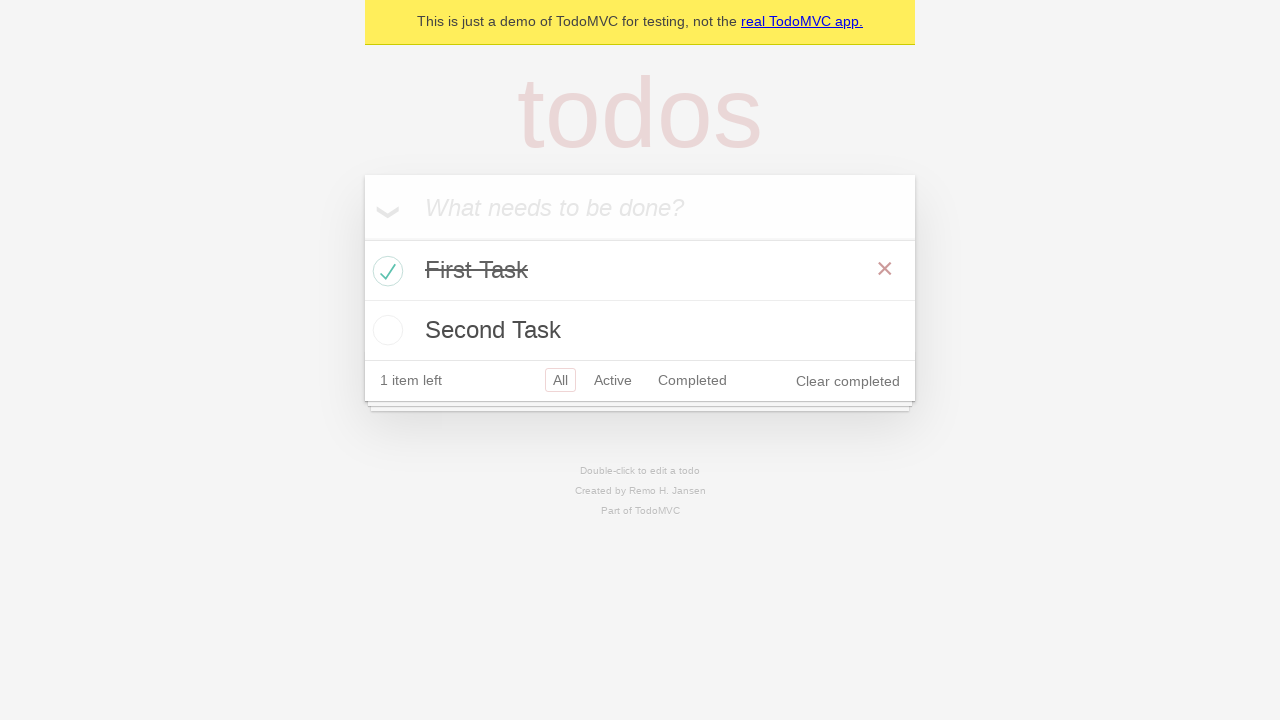

Verified first todo checkbox is checked
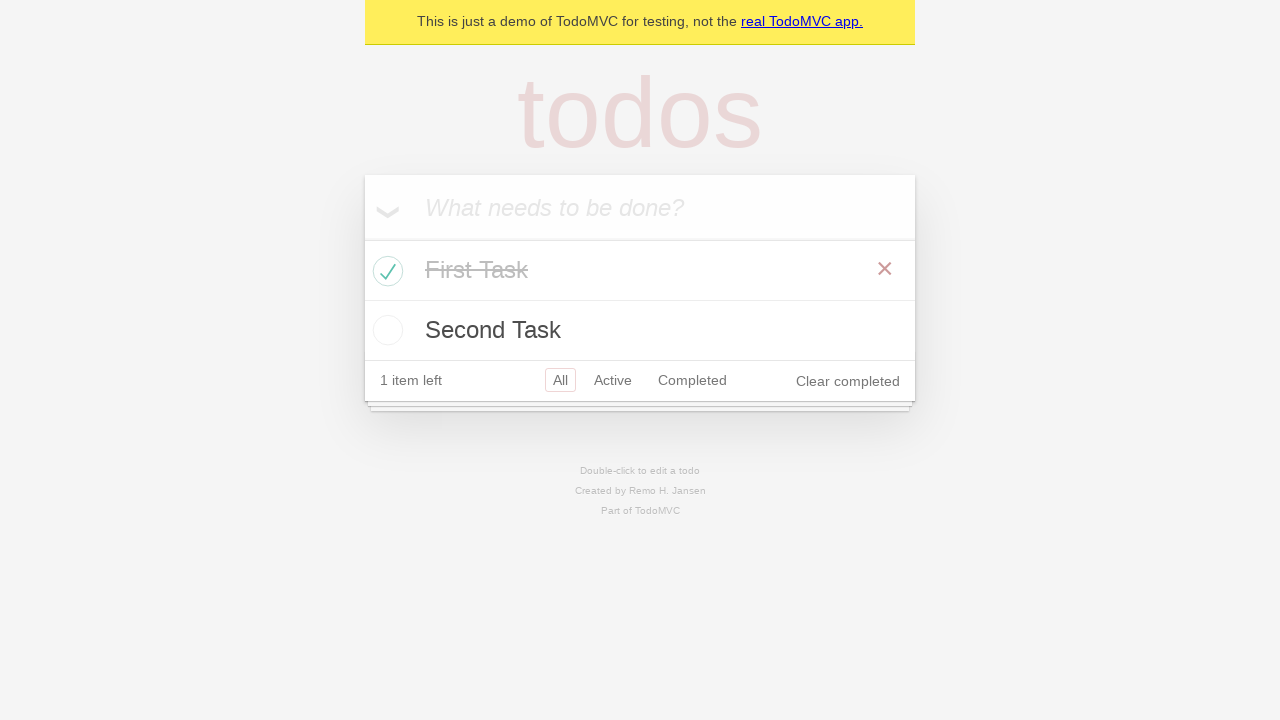

Verified first todo element has 'completed' class
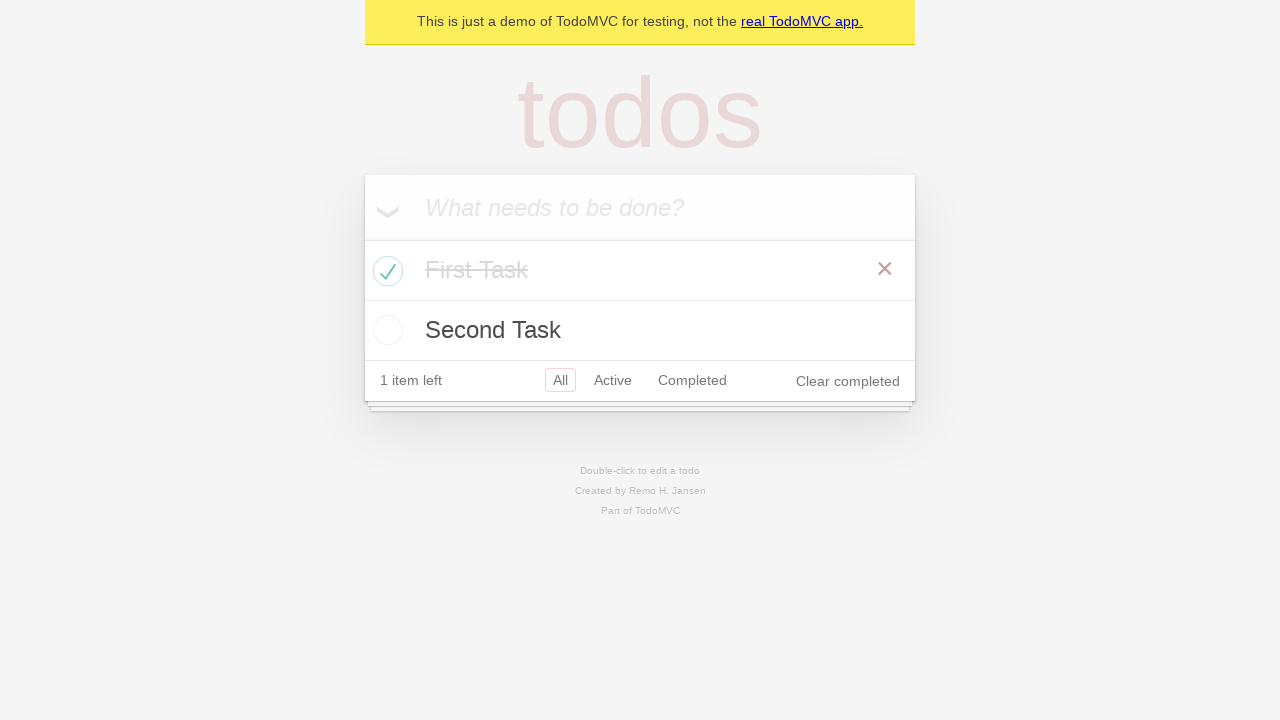

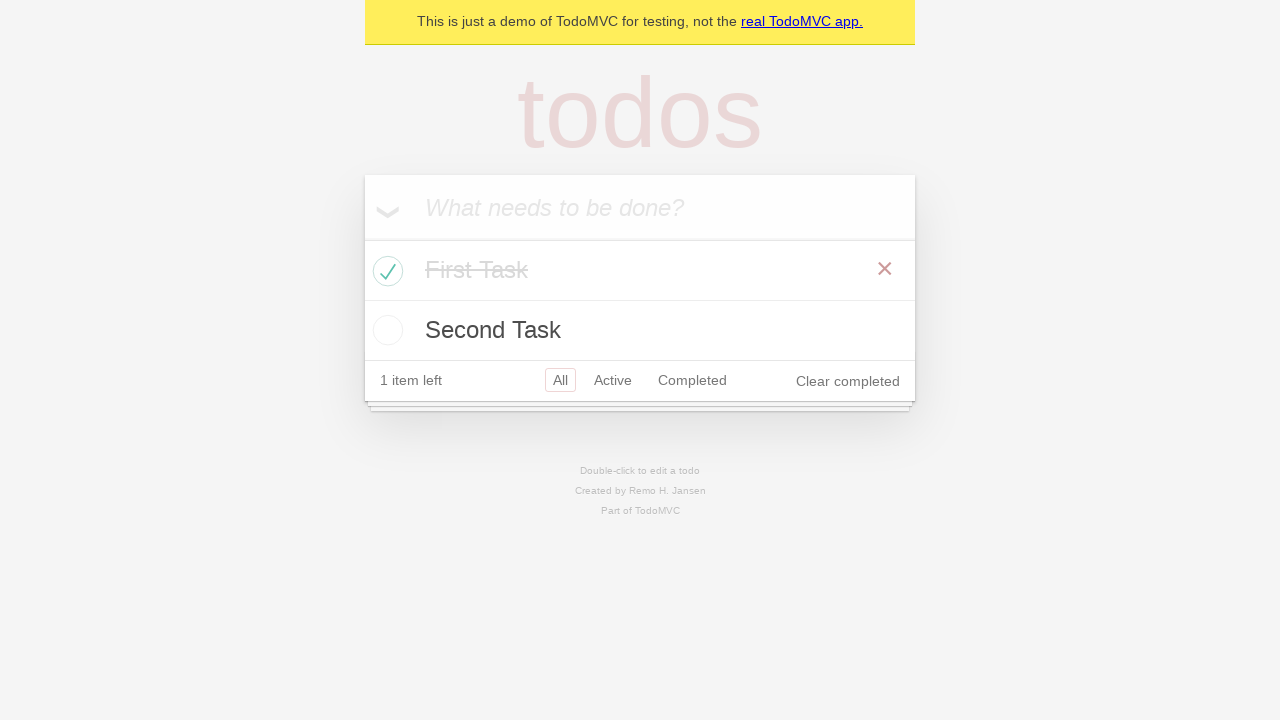